Tests drag and drop functionality by dragging a source element onto a target drop zone and verifying the drop was successful by checking the target text changes to "Dropped!"

Starting URL: https://seleniumui.moderntester.pl/droppable.php

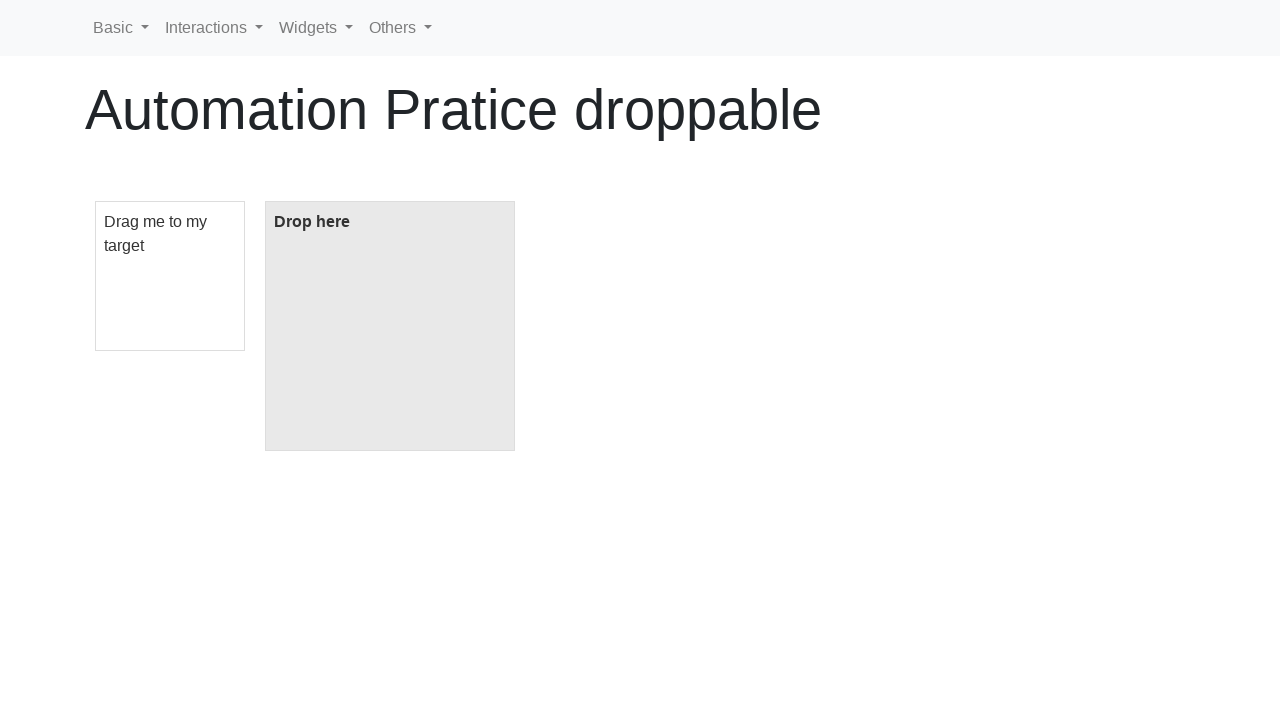

Located the draggable element with ID 'draggable'
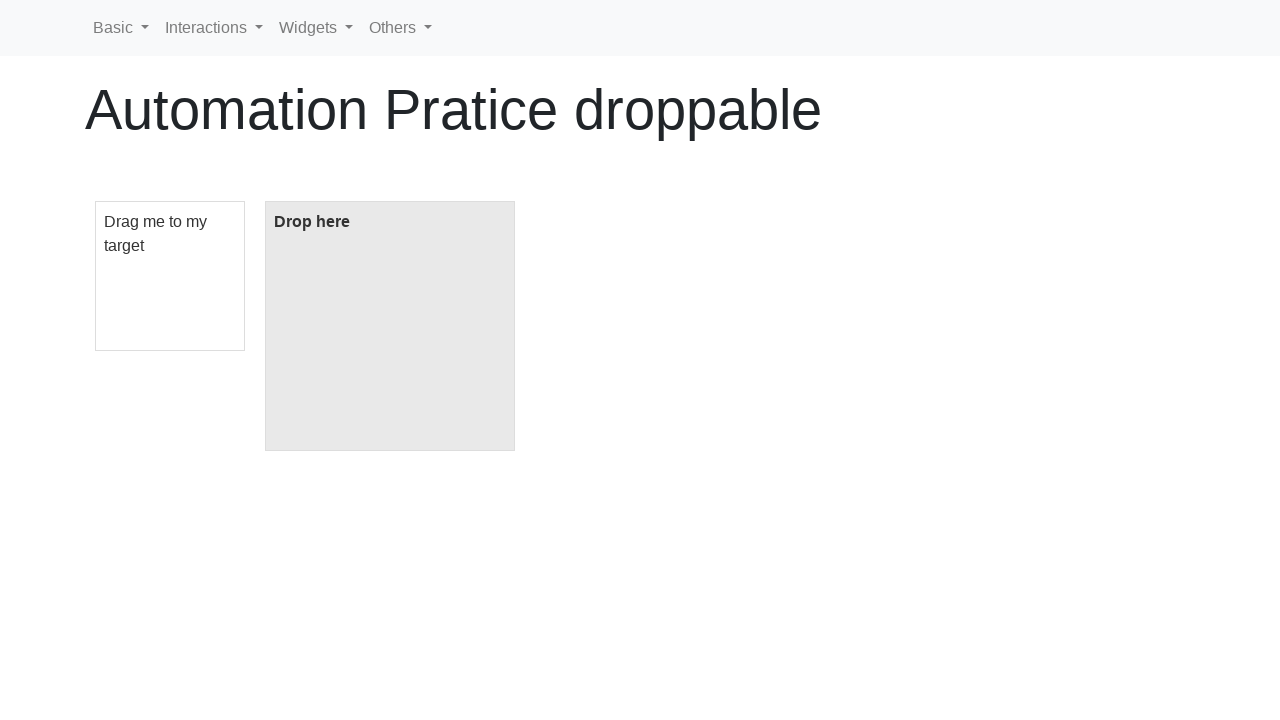

Located the droppable target element with ID 'droppable'
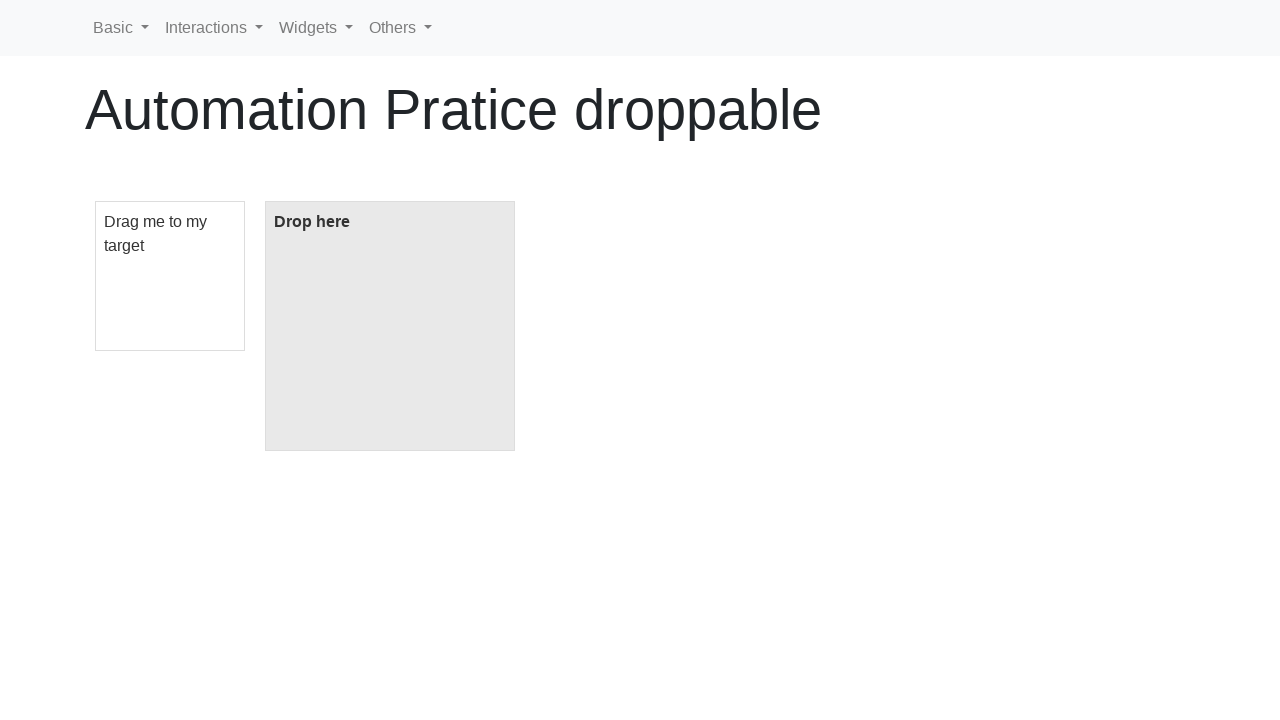

Dragged the draggable element onto the droppable target at (390, 326)
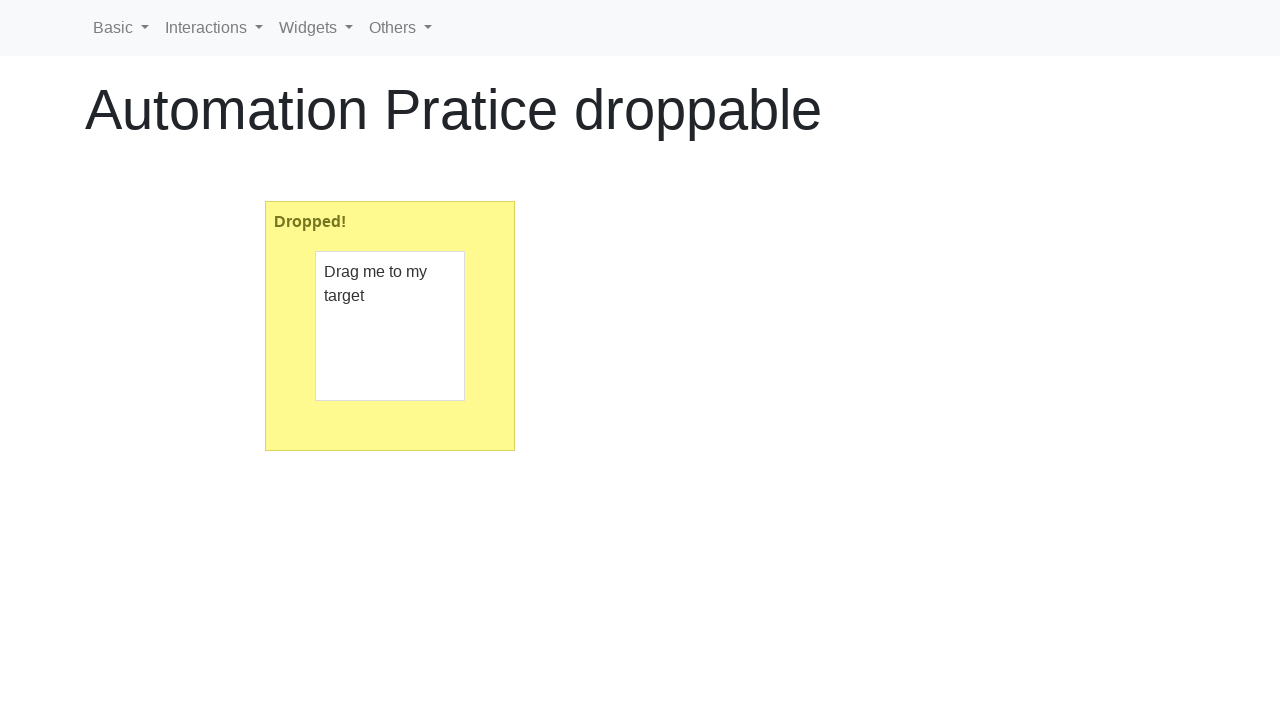

Verified that droppable element text changed to 'Dropped!' - drag and drop successful
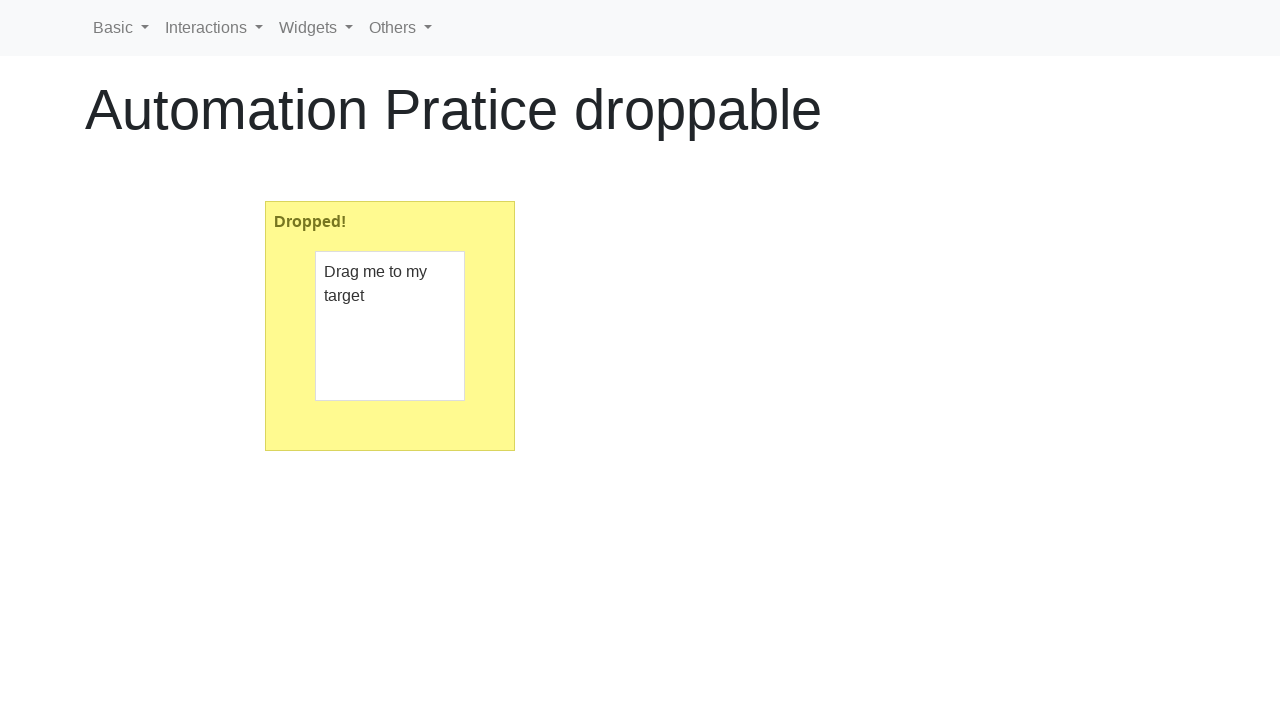

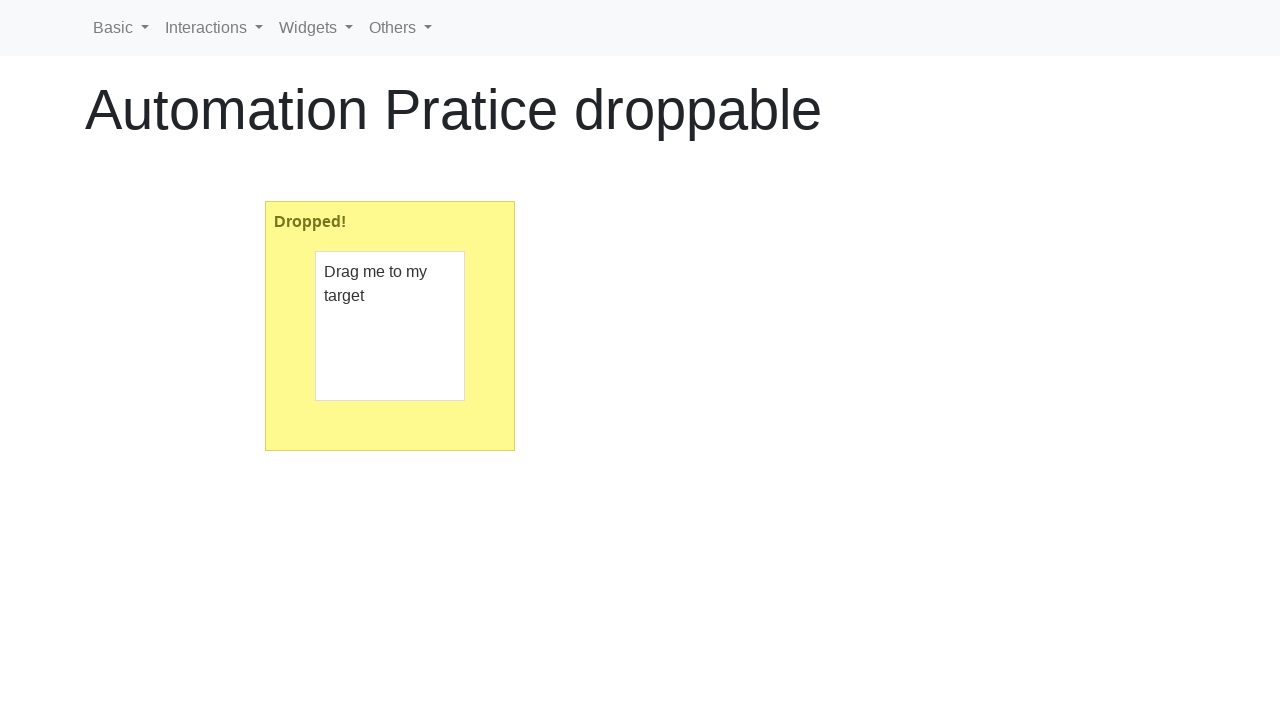